Waits for a progress bar to complete and verifies the completion text is displayed

Starting URL: https://seleniumui.moderntester.pl/progressbar.php

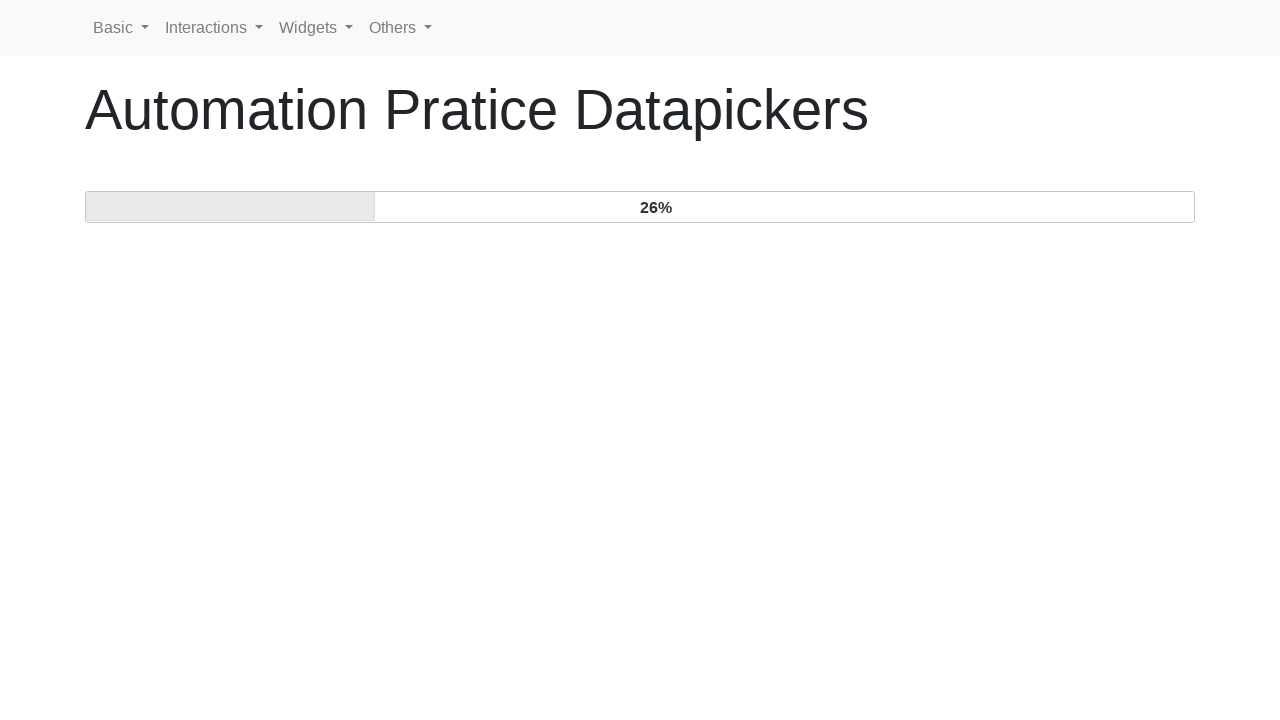

Navigated to progress bar page
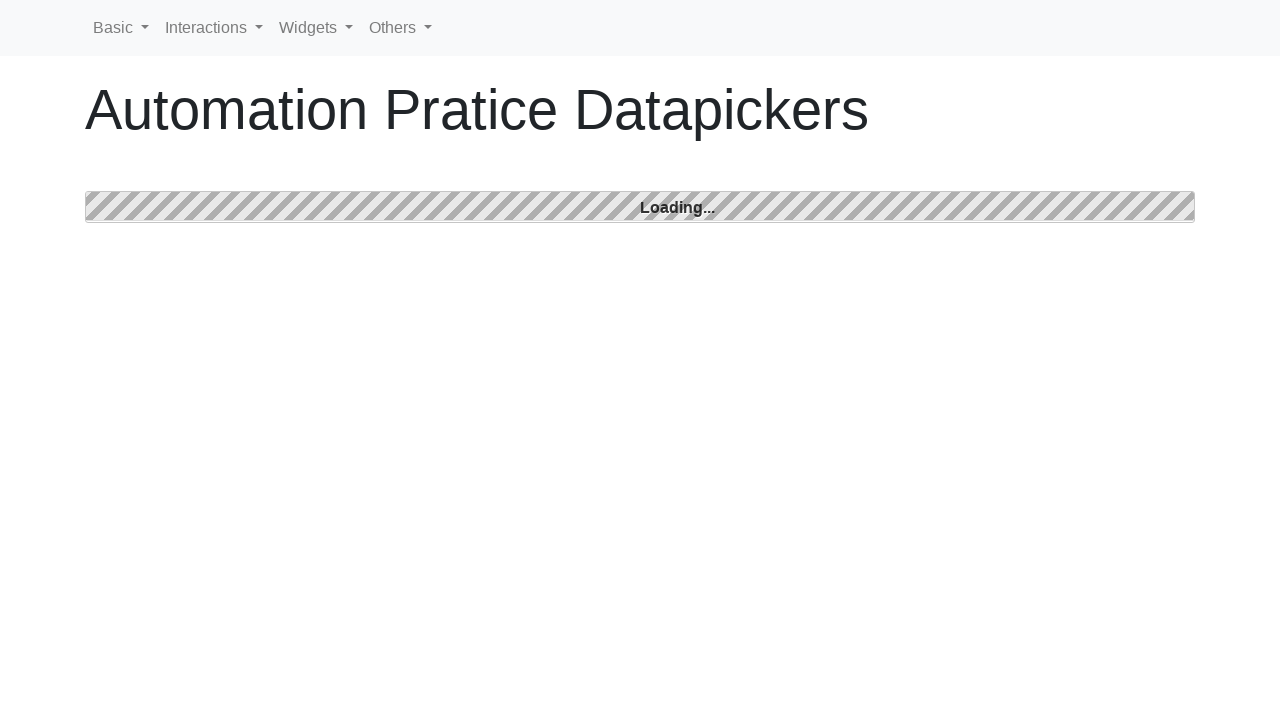

Waited for progress bar to complete and 'Complete!' text to appear
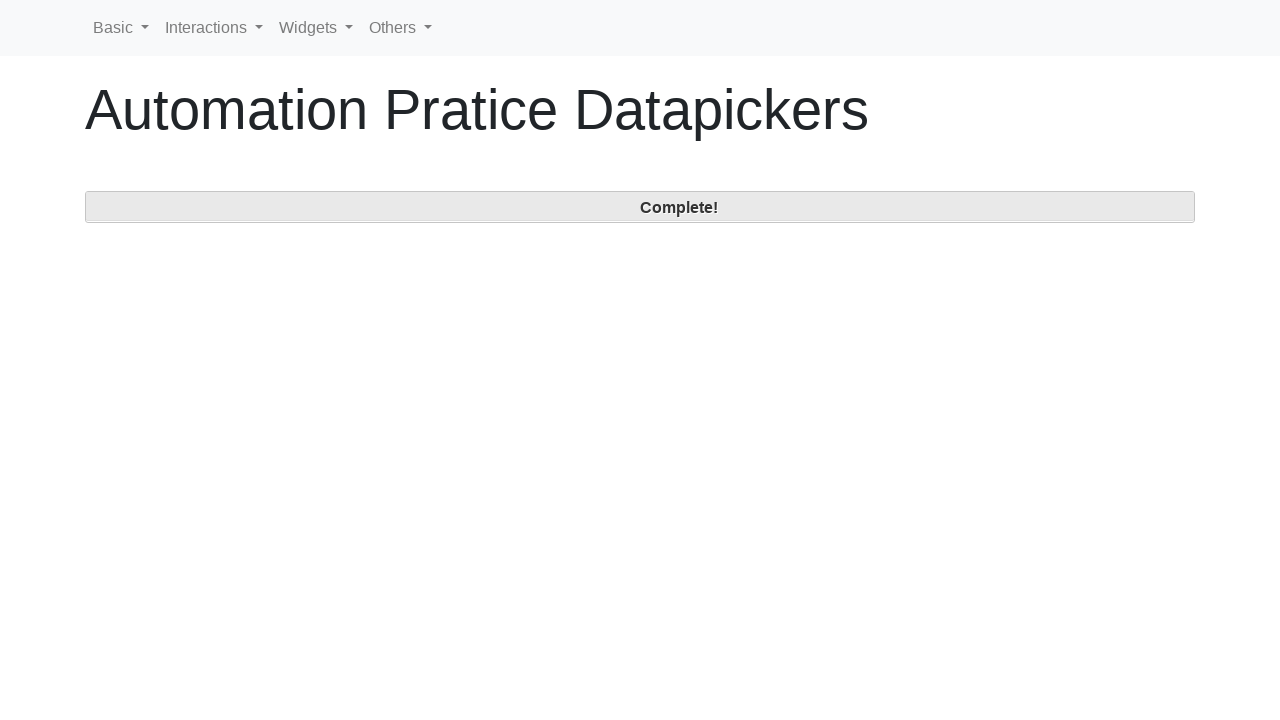

Verified that completion text displays 'Complete!'
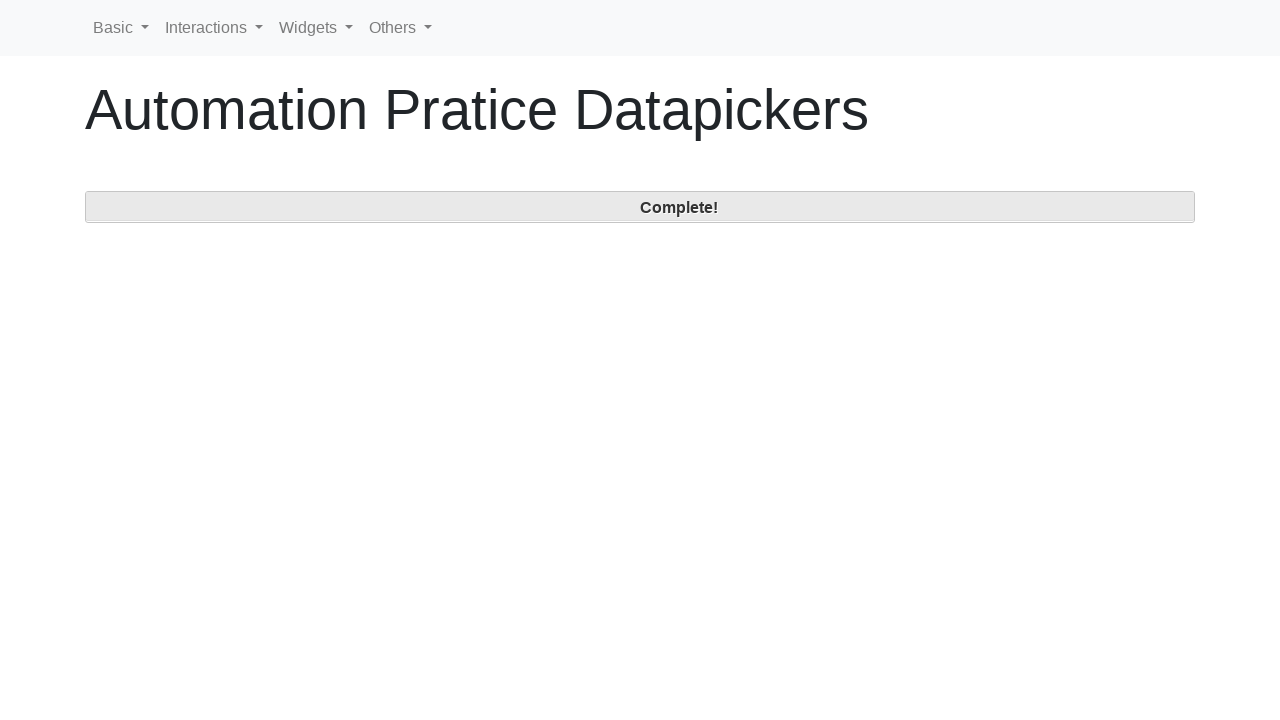

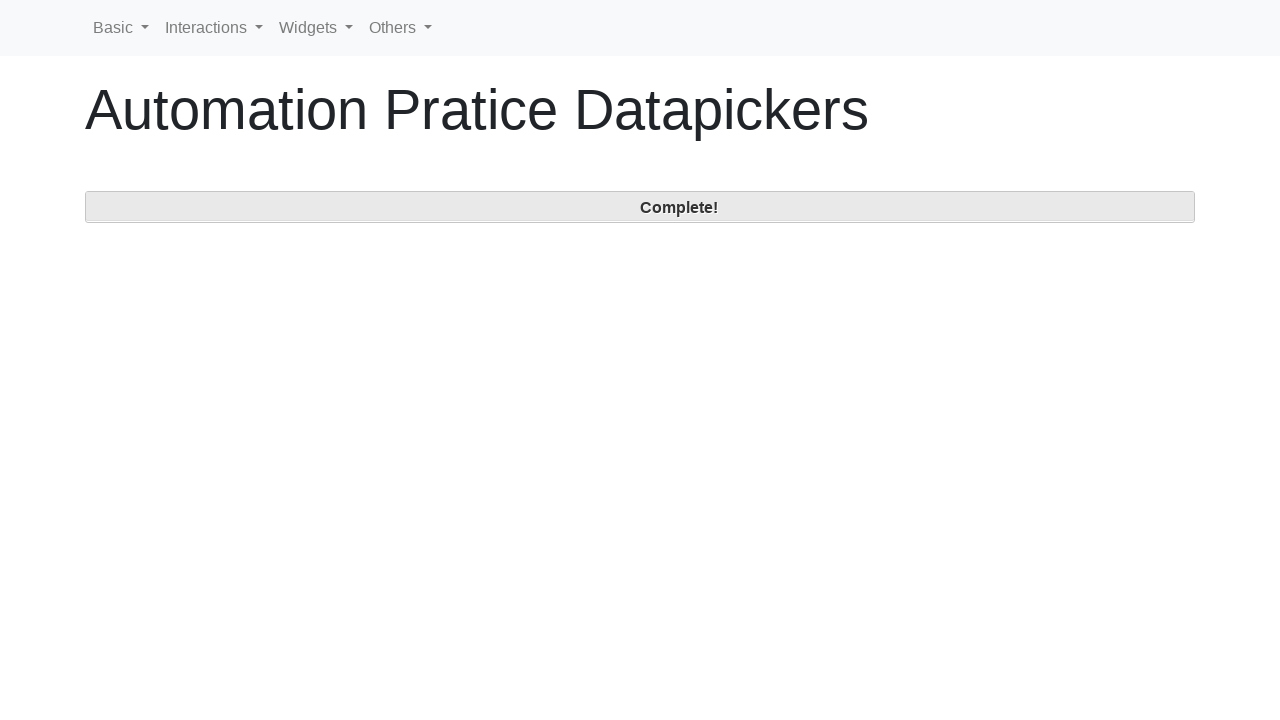